Tests navigation between menu items and verifies the welcome message after returning to home page

Starting URL: http://www.99-bottles-of-beer.net/

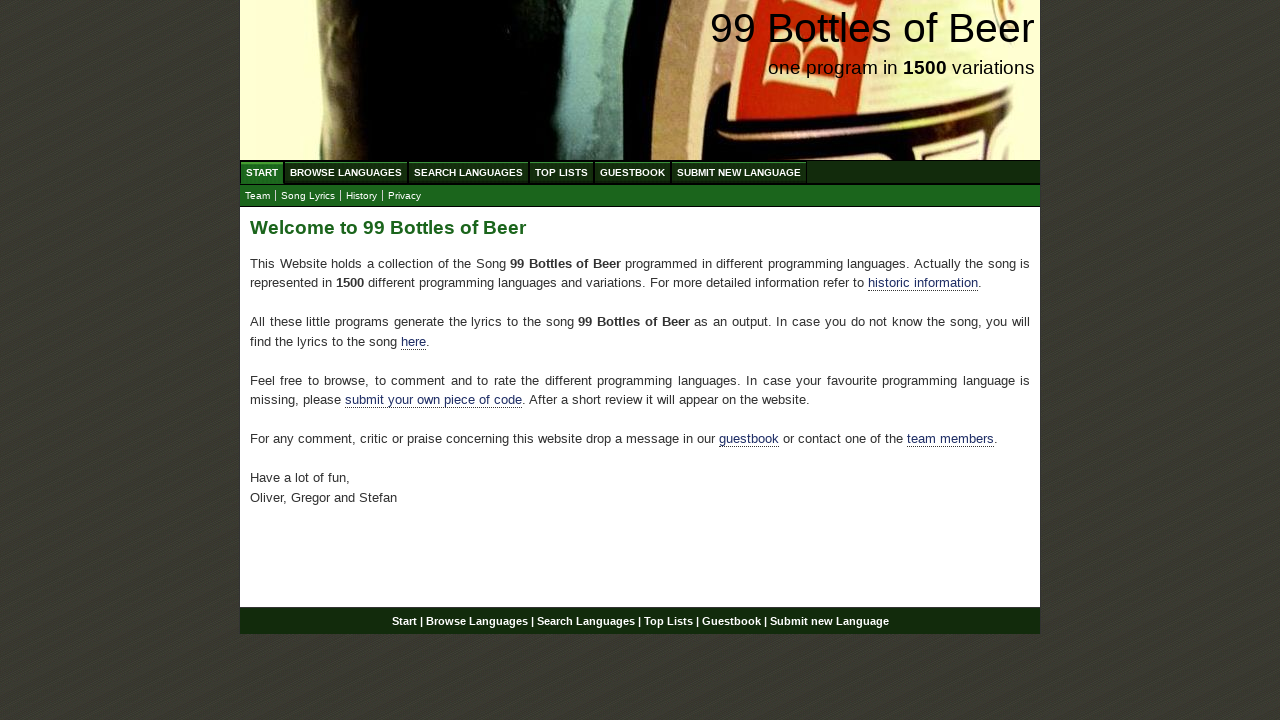

Clicked on Browse Languages menu item at (346, 172) on xpath=//a[@href='/abc.html']
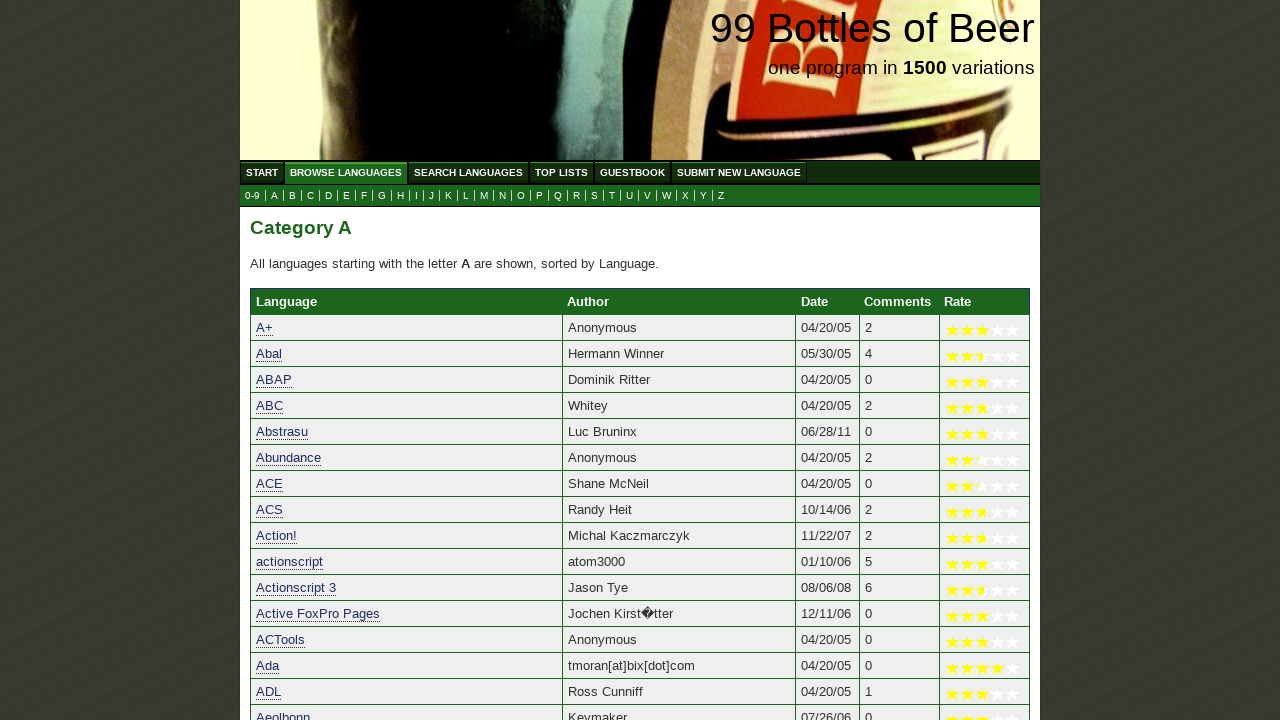

Clicked on Start menu to return to home page at (262, 172) on xpath=//a[@href='/']
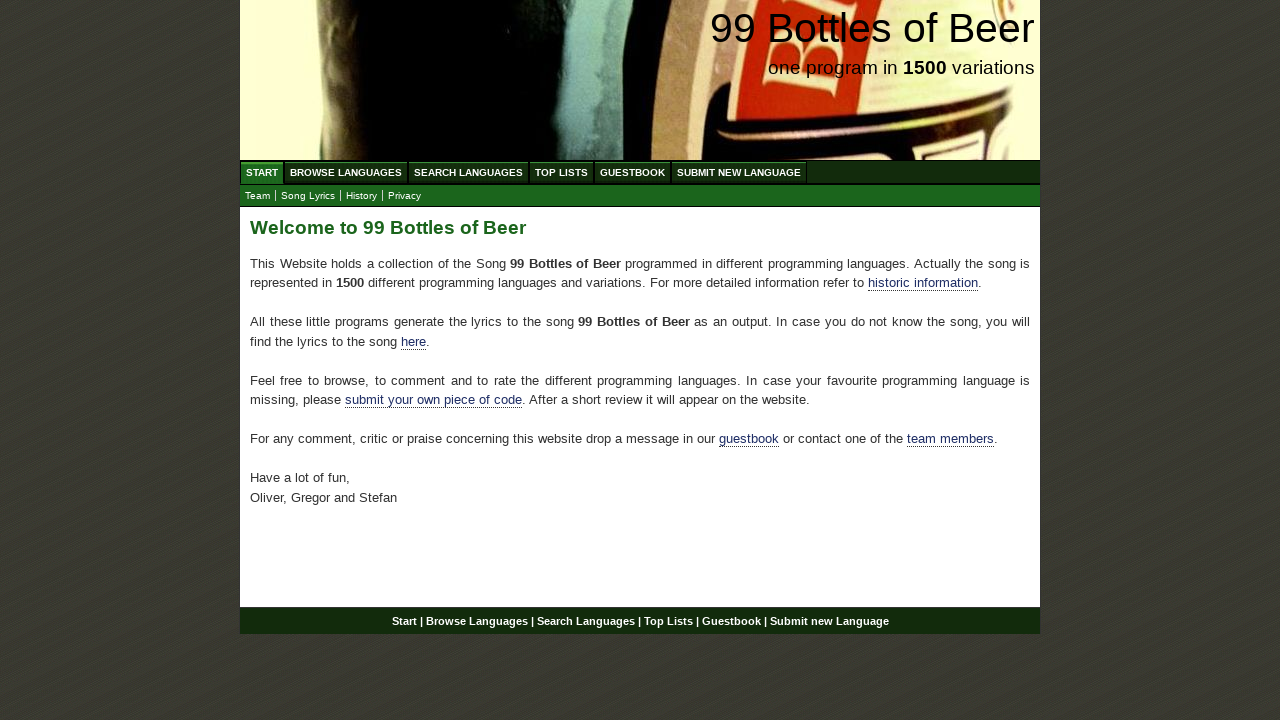

Welcome message h2 element is visible on home page
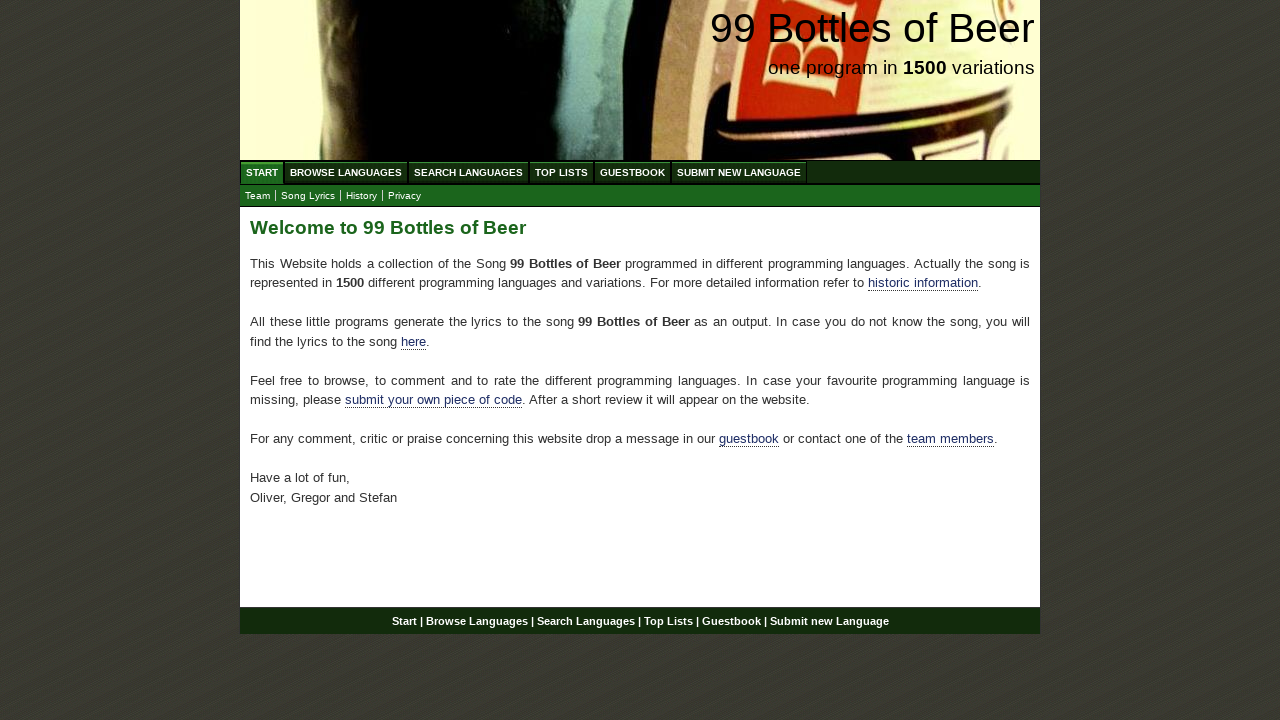

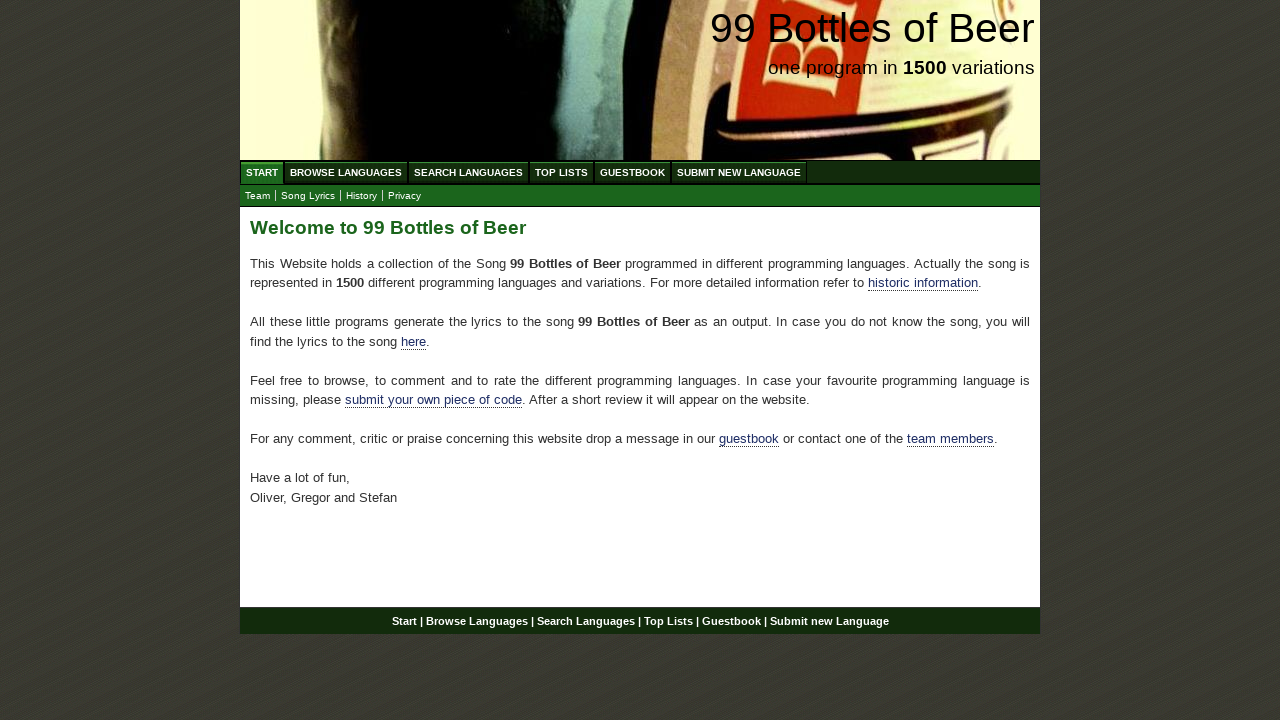